Solves a math captcha by reading a value, calculating a formula, filling the answer, checking robot confirmation boxes, and submitting the form

Starting URL: https://suninjuly.github.io/math.html

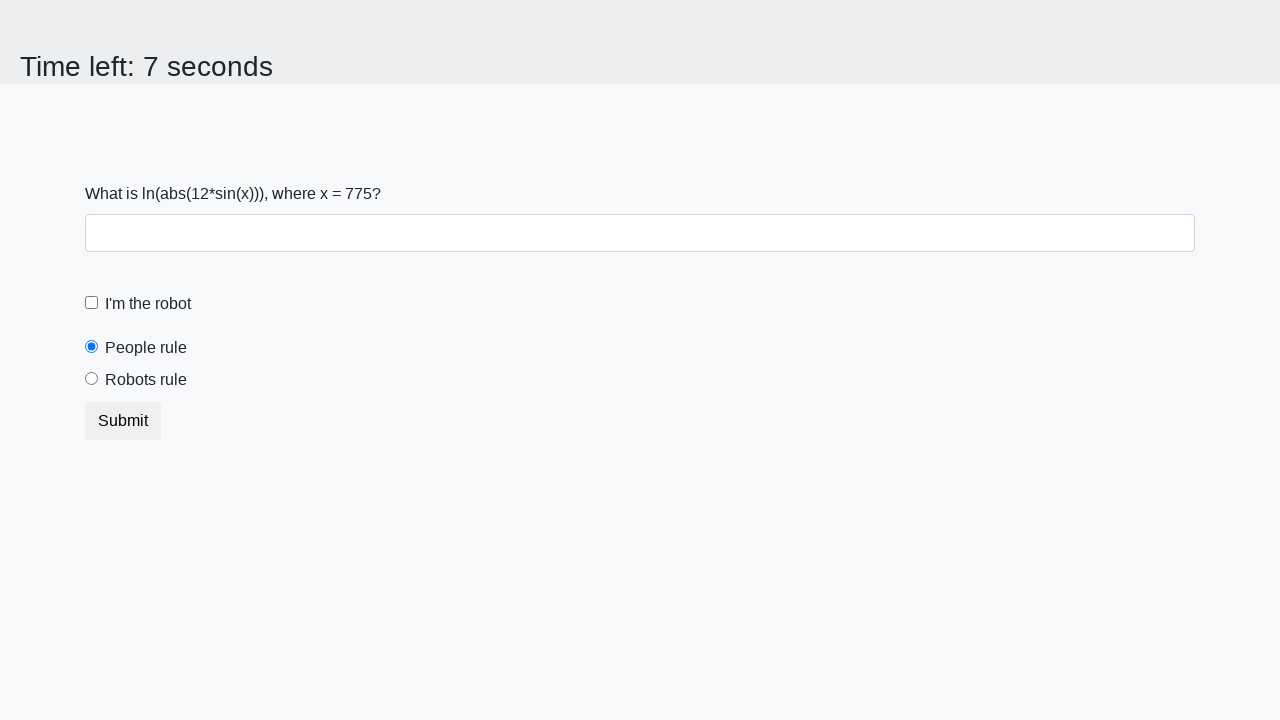

Located the x value element
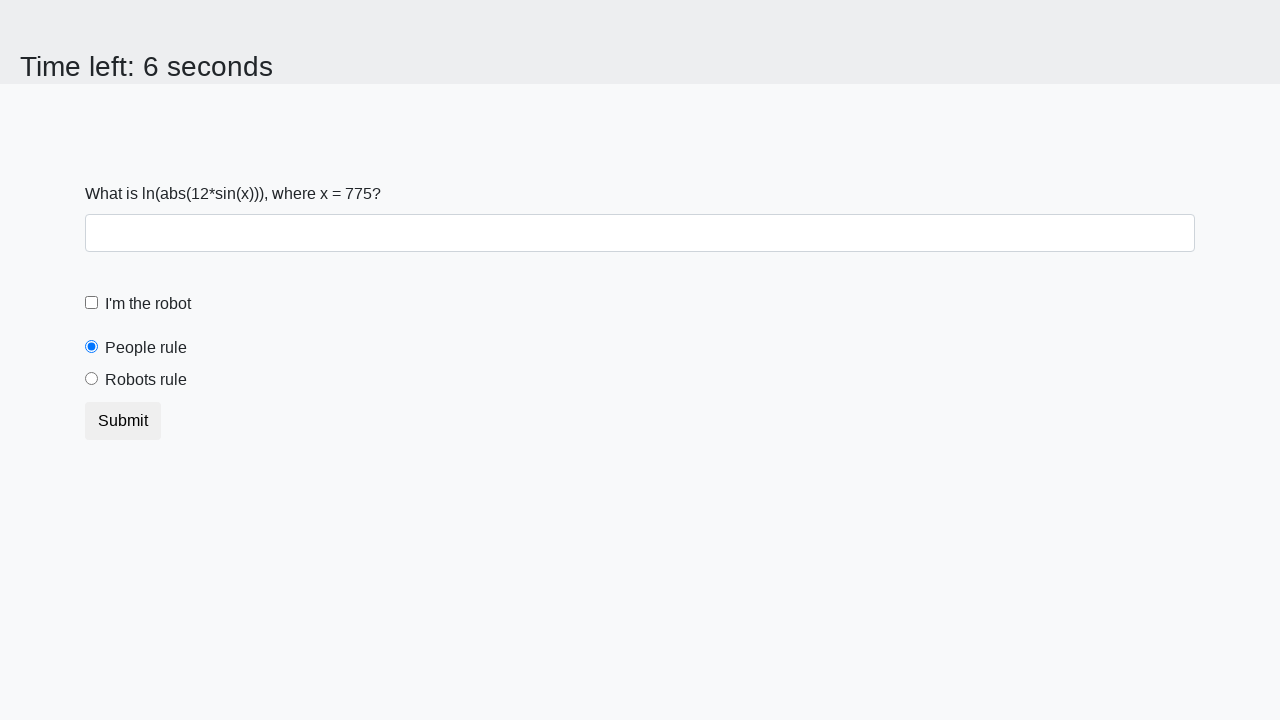

Extracted x value: 775
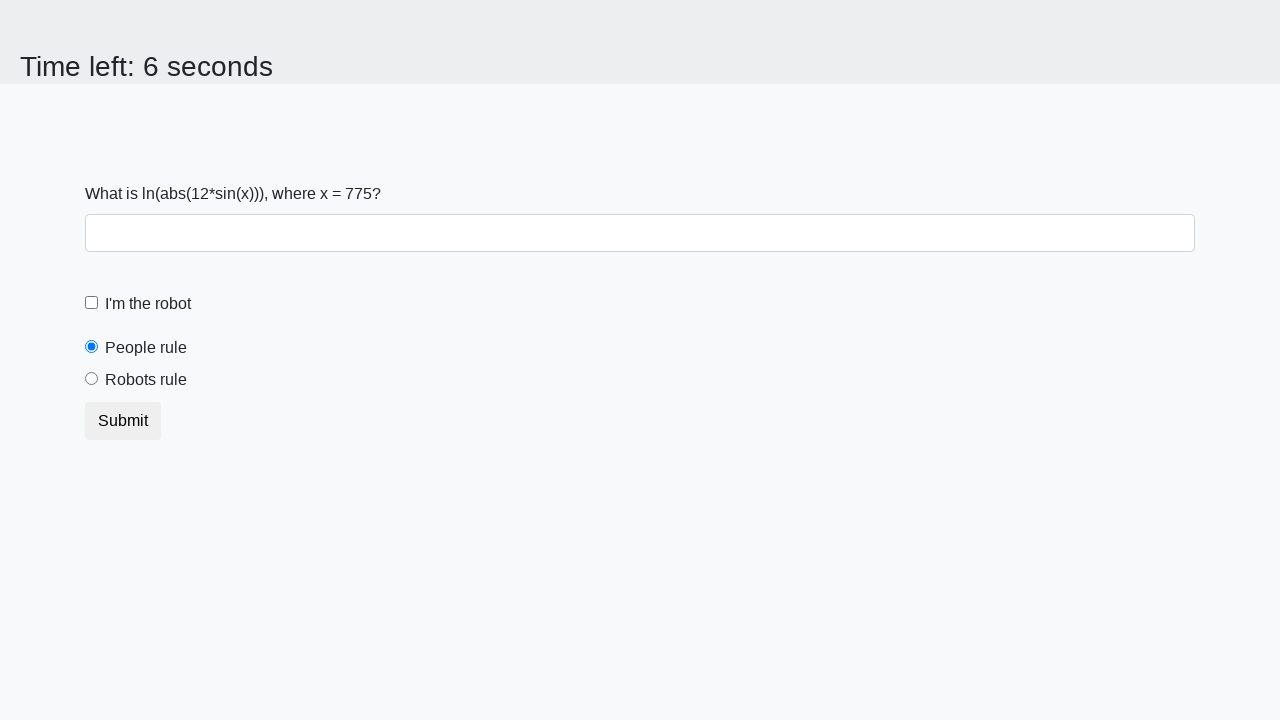

Calculated result y: 2.2947078710320032
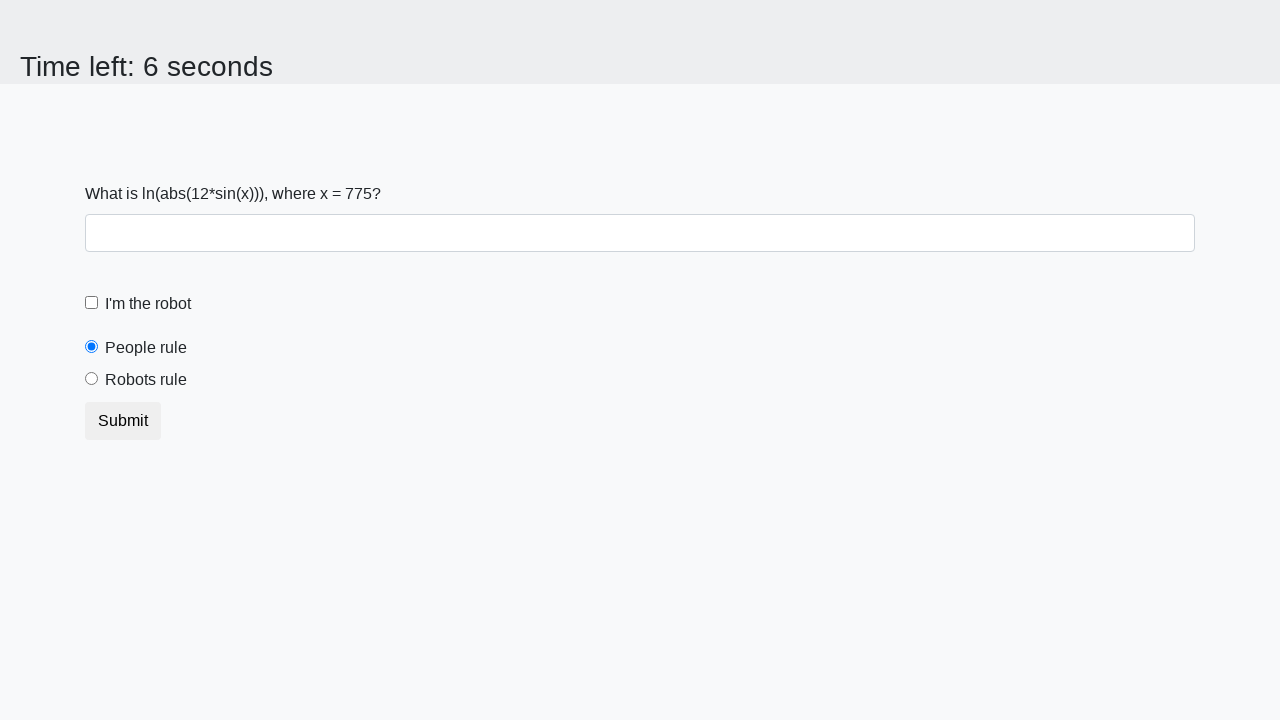

Filled answer field with calculated value: 2.2947078710320032 on #answer
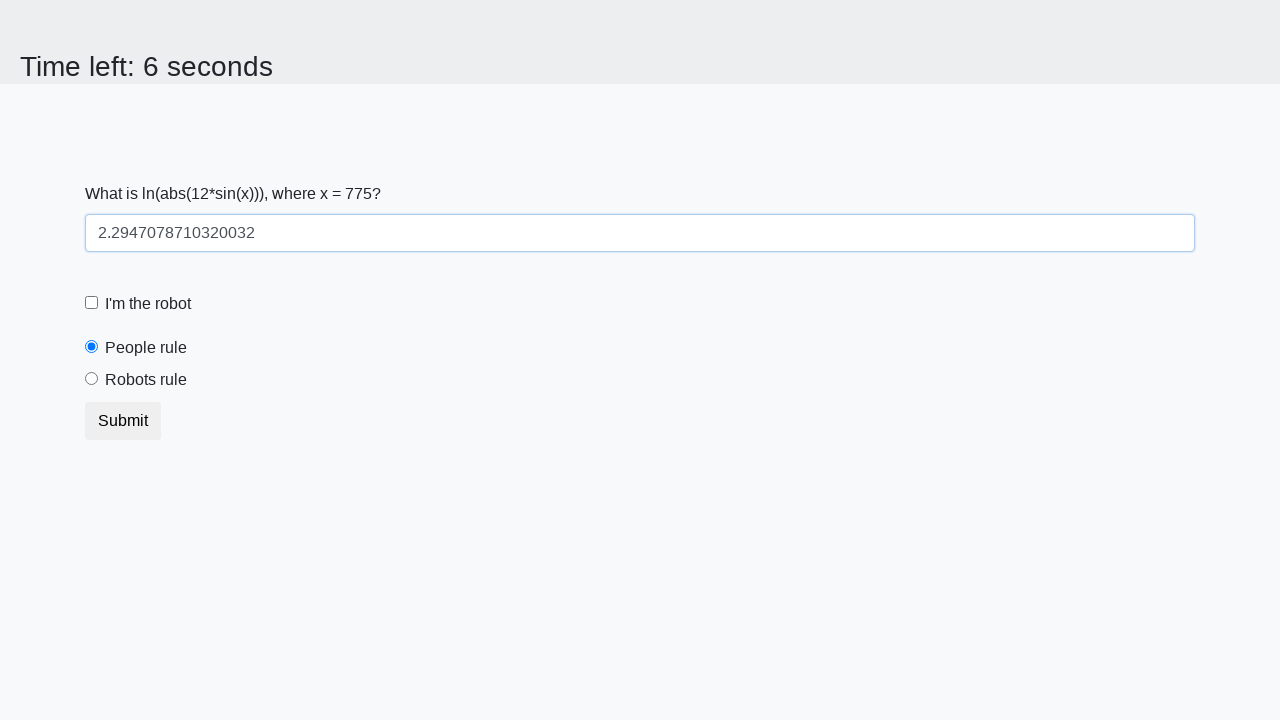

Clicked 'I'm a robot' checkbox at (92, 303) on #robotCheckbox
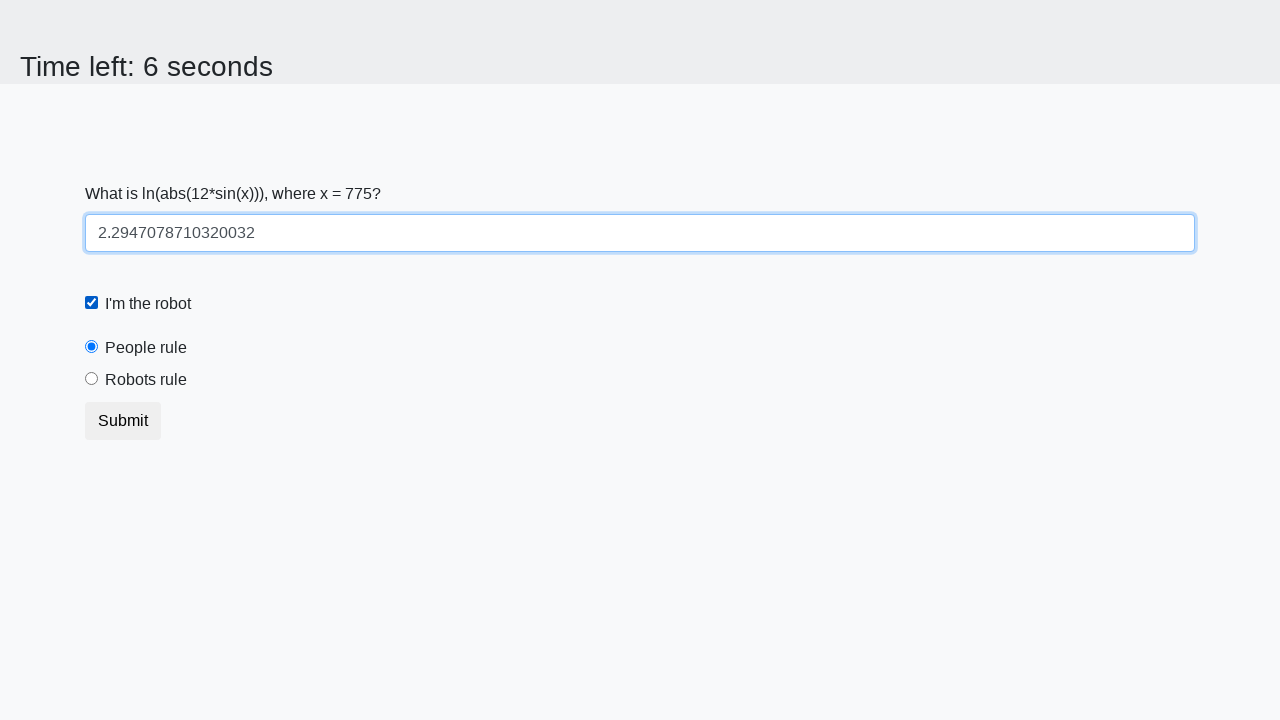

Clicked 'Robots rule' radio button at (92, 379) on #robotsRule
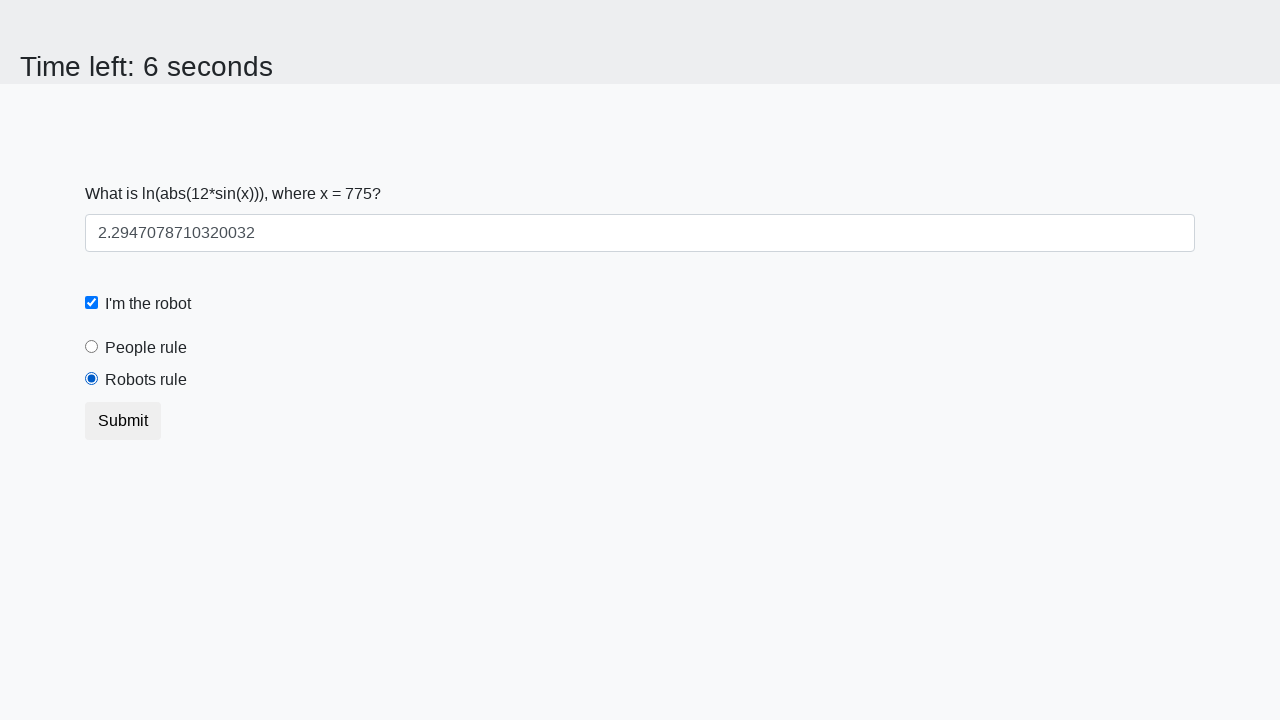

Clicked submit button to complete the form at (123, 421) on xpath=/html/body/div/form/button
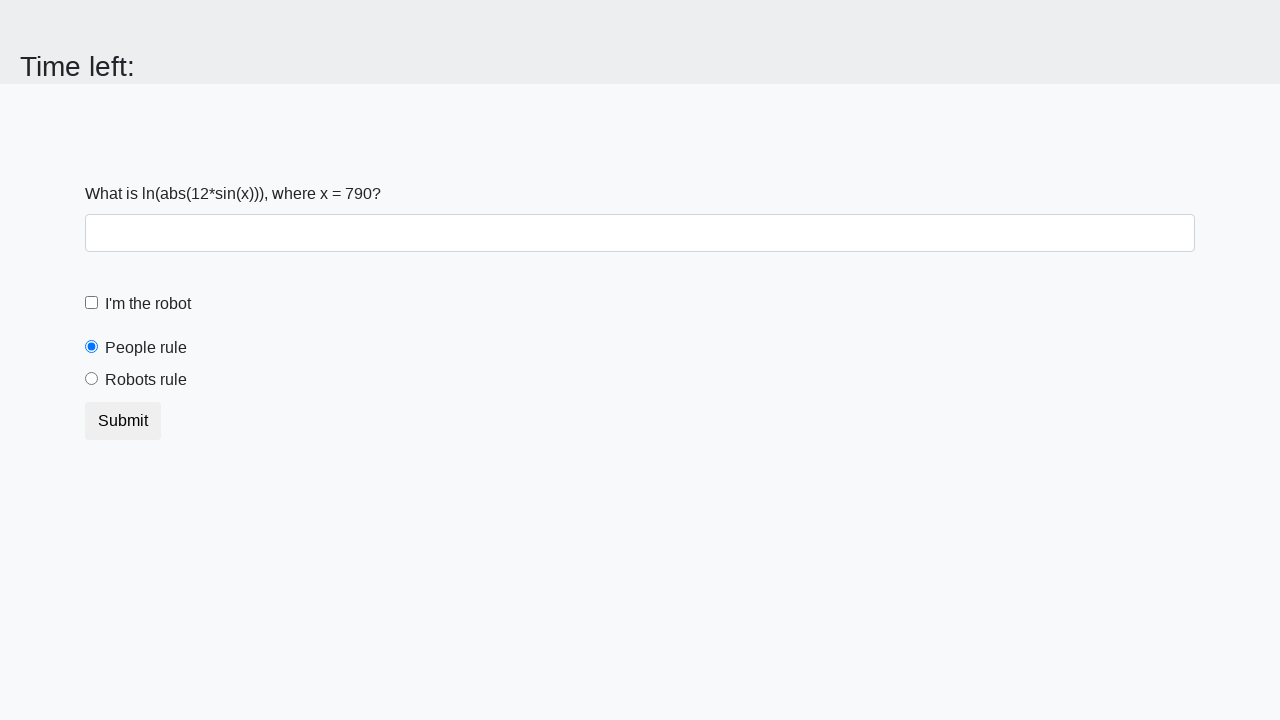

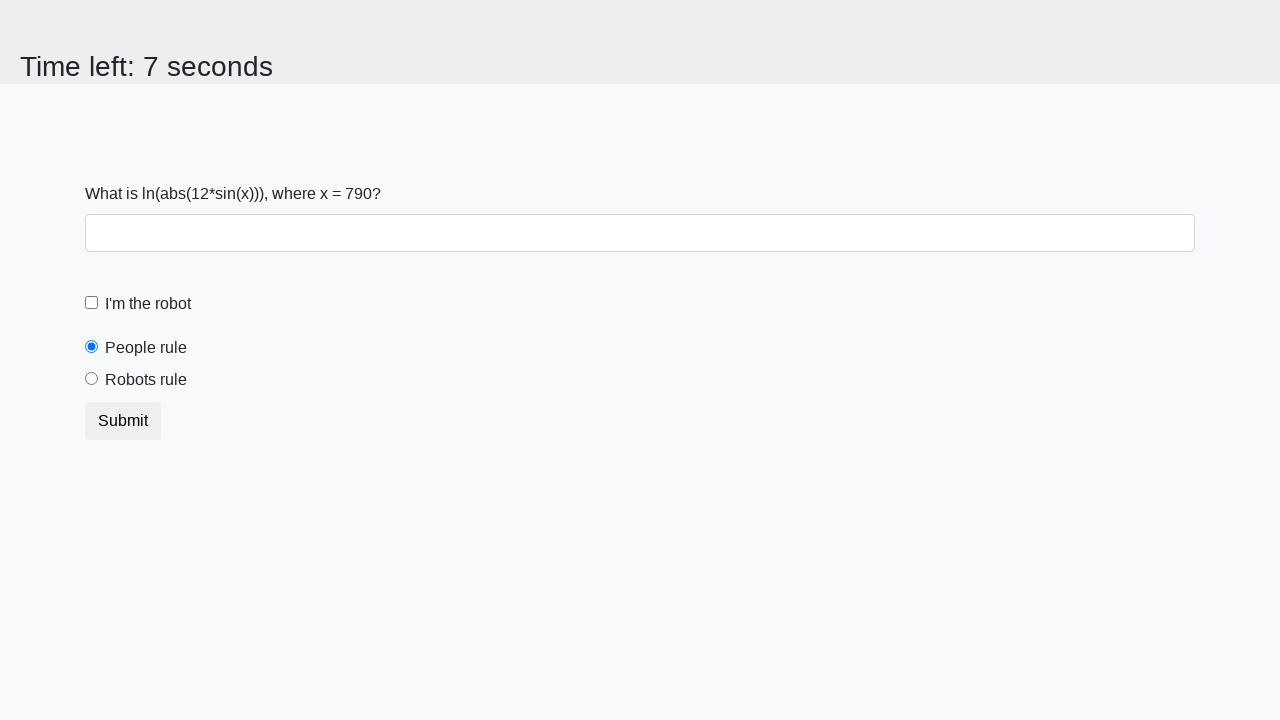